Tests dropdown menu interaction by clicking a dropdown button and then clicking on a Facebook link that appears

Starting URL: https://omayo.blogspot.com/

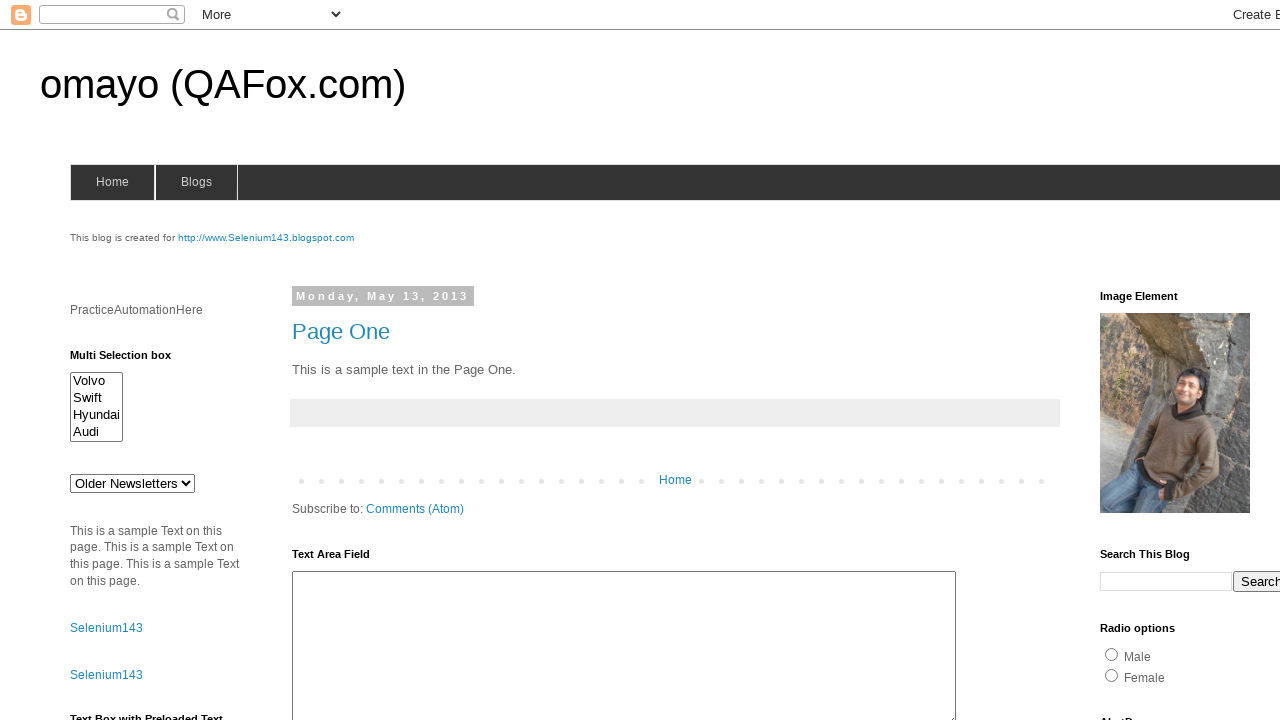

Clicked dropdown button to reveal menu options at (1227, 360) on xpath=//button[text()='Dropdown']
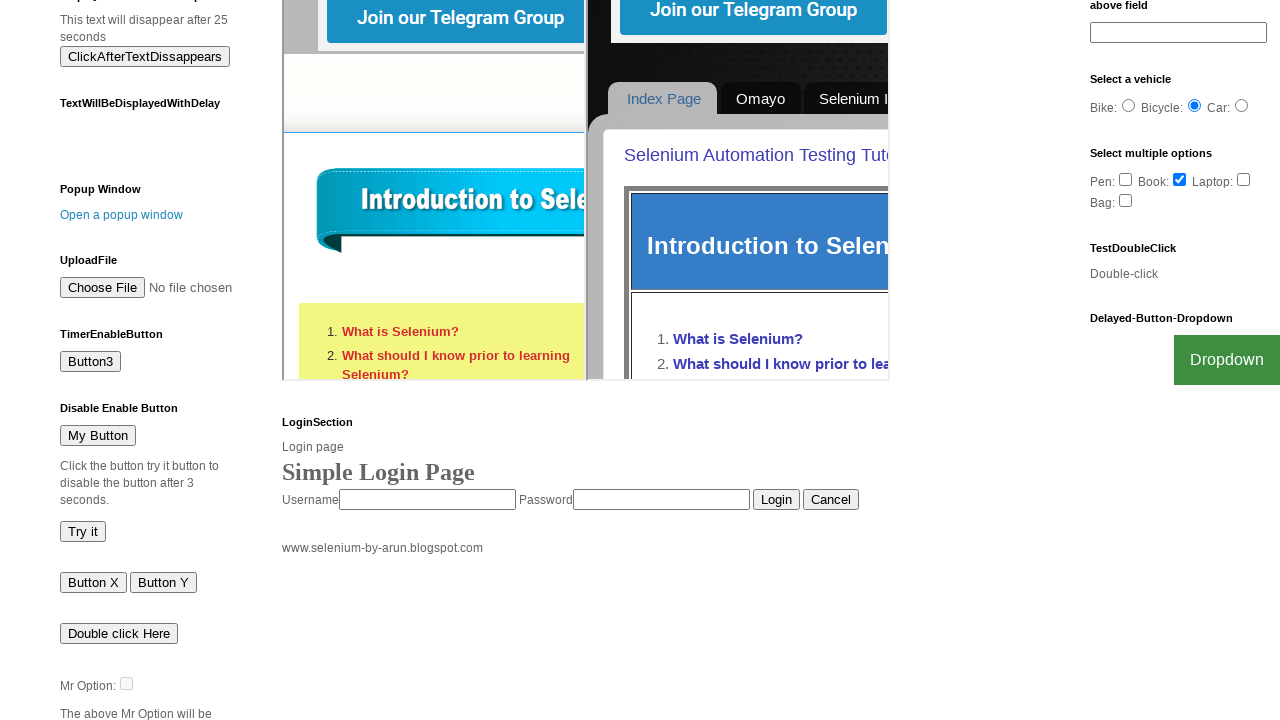

Waited for Facebook link to become visible
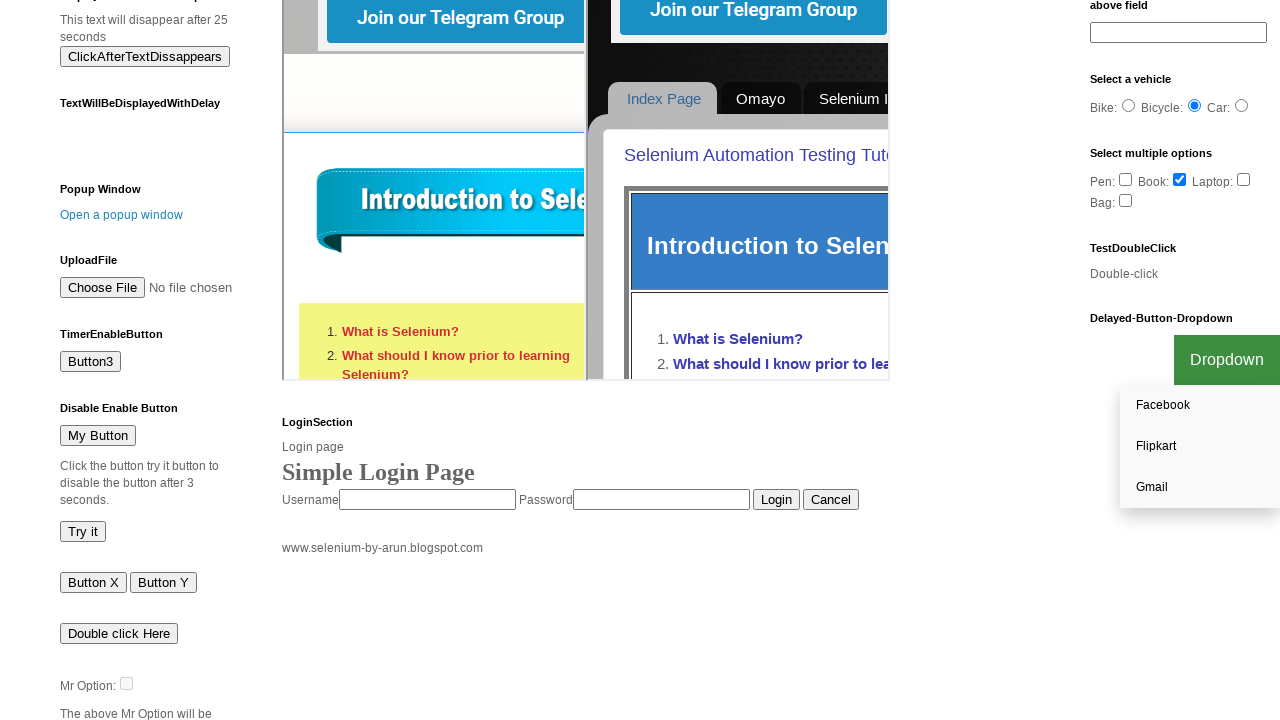

Clicked on Facebook link from dropdown menu at (1200, 406) on xpath=//a[text()='Facebook']
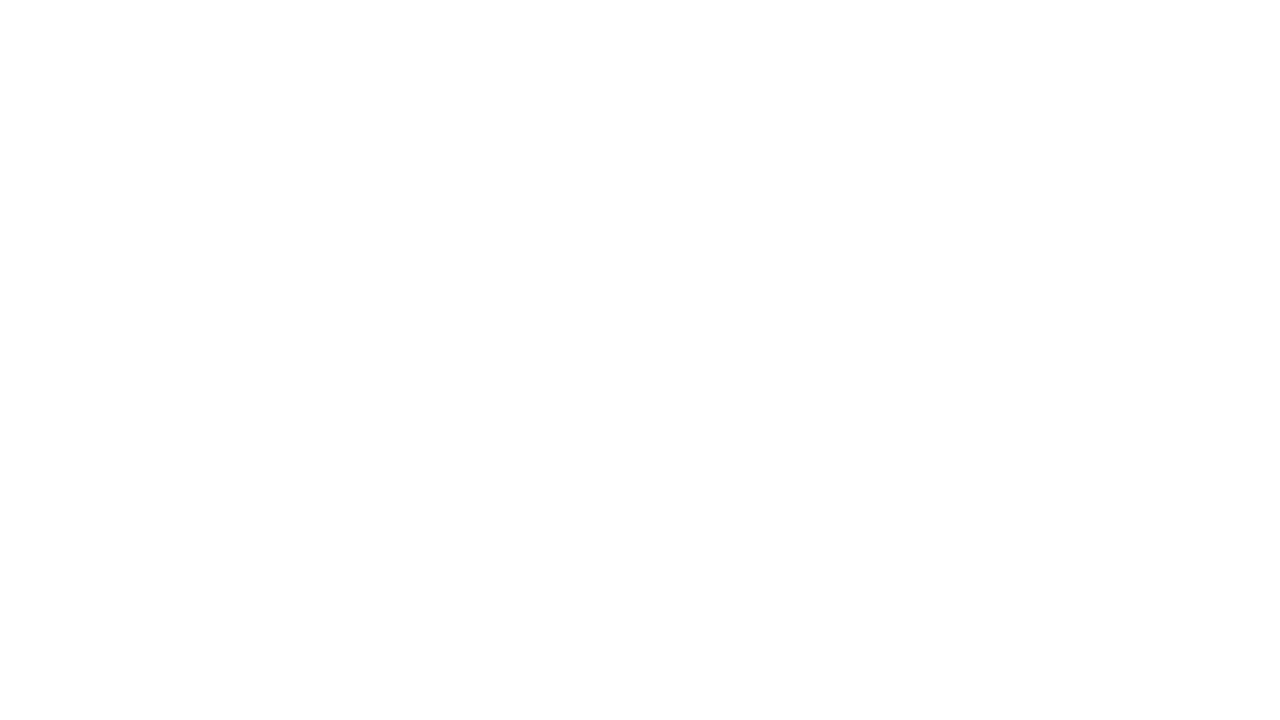

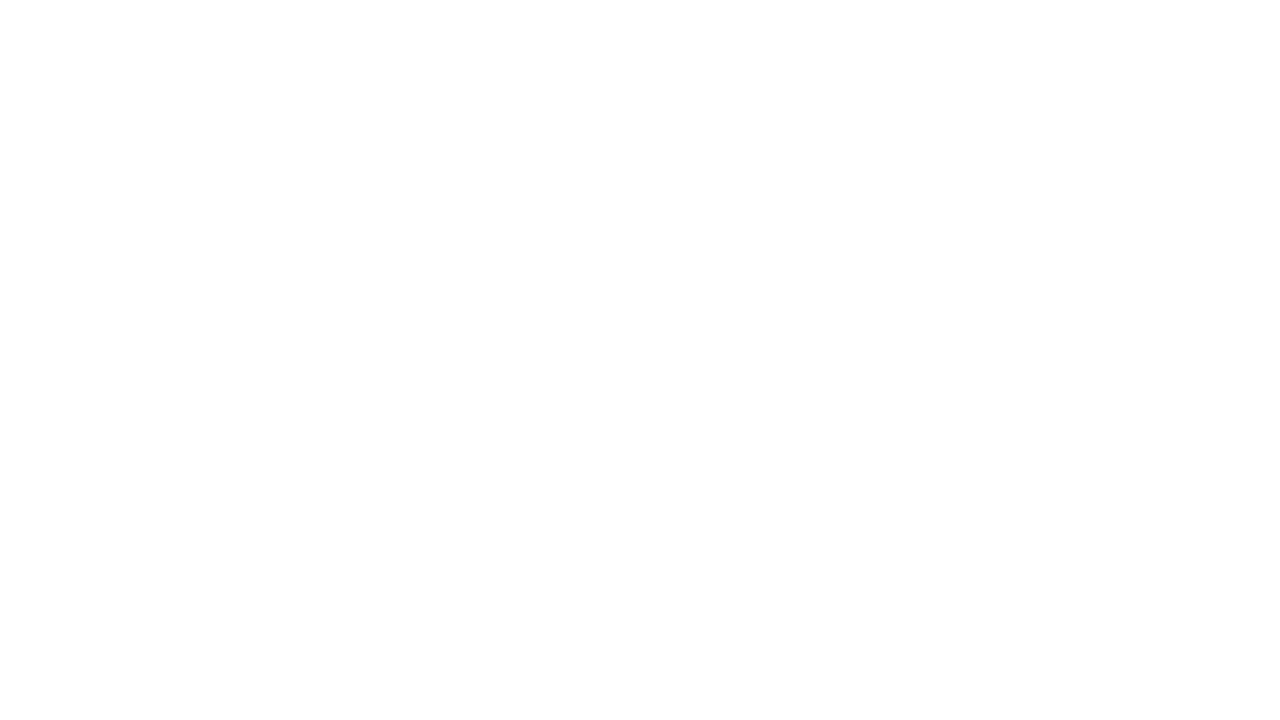